Tests calendar/date picker handling by filling a date value into a datepicker input field using sendKeys approach

Starting URL: http://seleniumpractise.blogspot.com/2016/08/how-to-handle-calendar-in-selenium.html

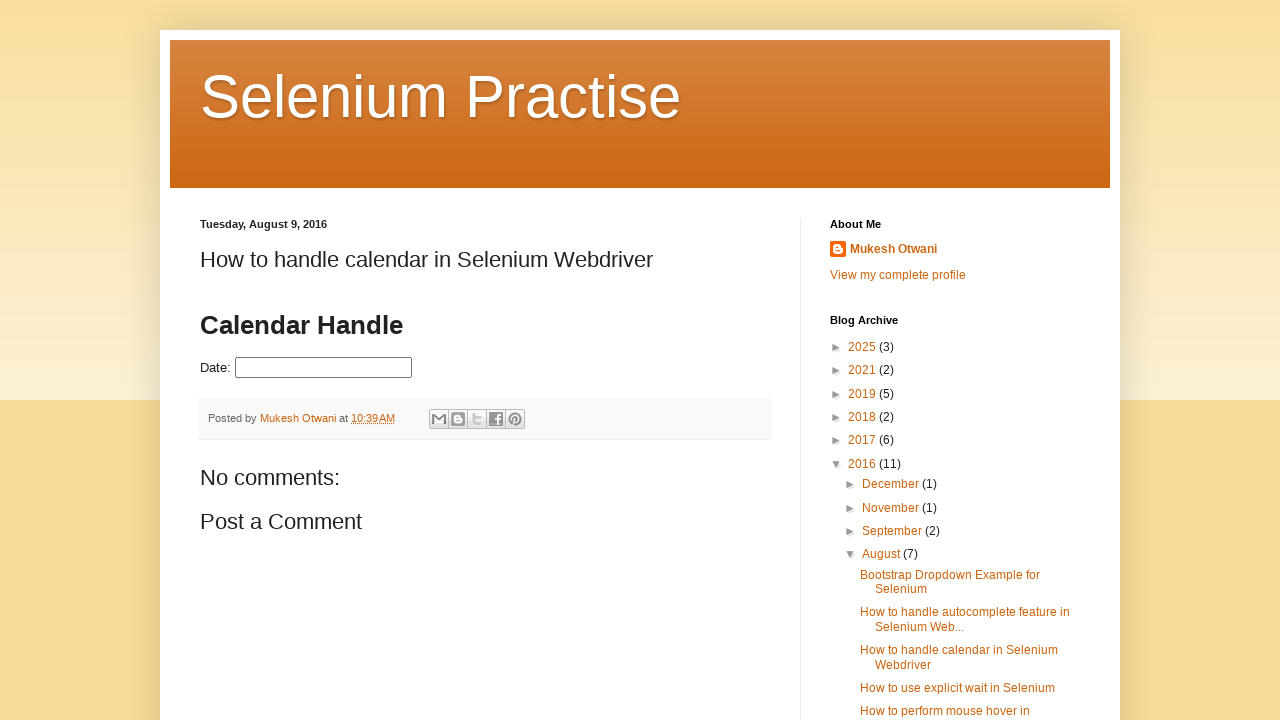

Navigated to calendar handling practice page
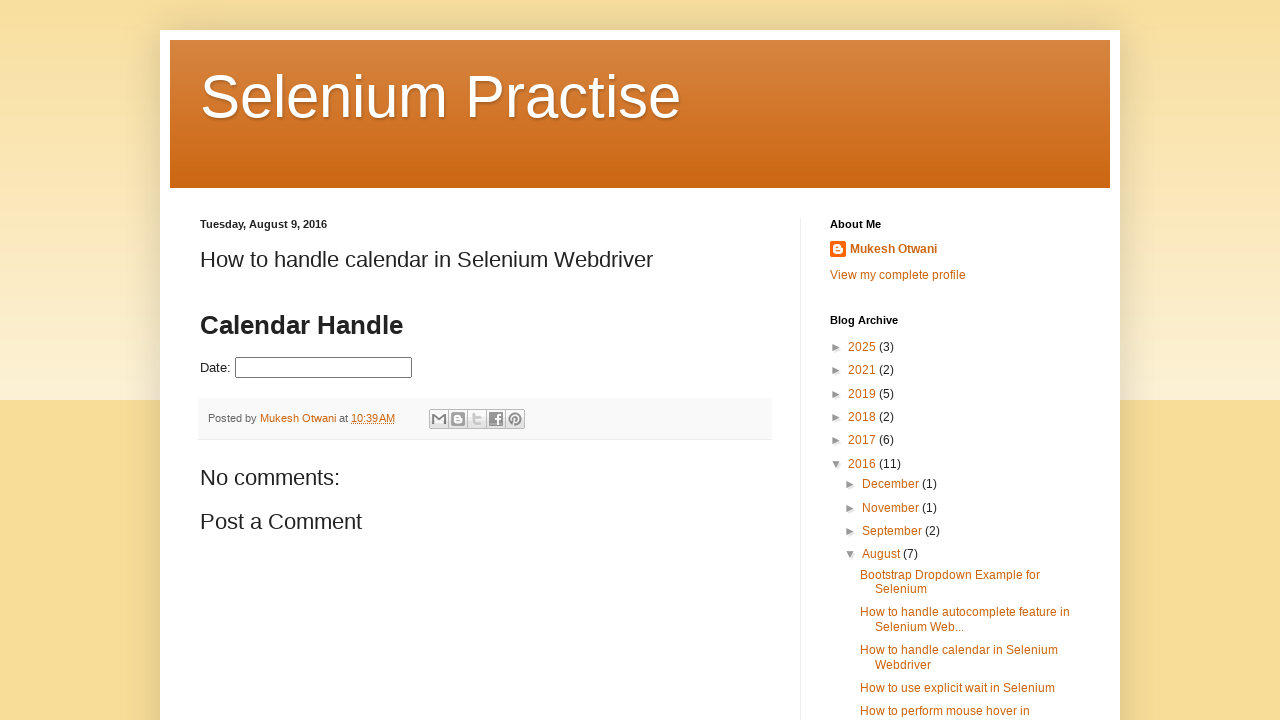

Filled datepicker input field with date value '06/05/2015' using sendKeys approach on input#datepicker
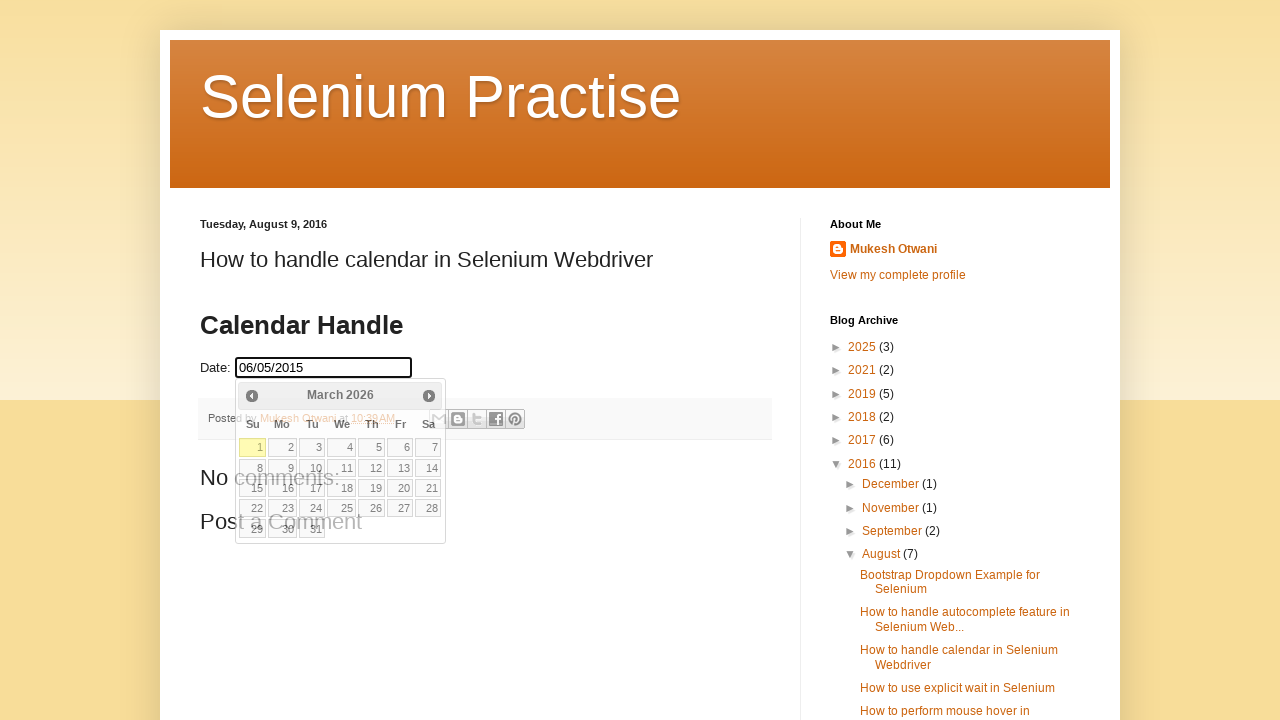

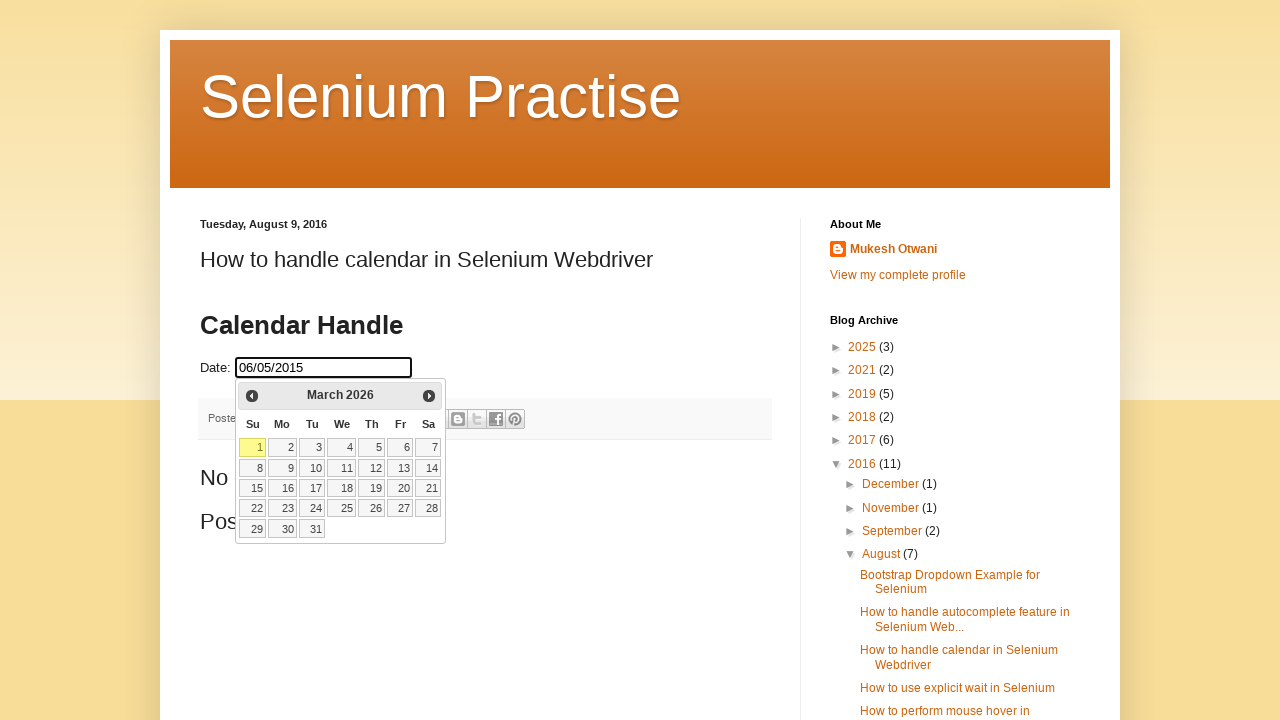